Tests various assertion methods on a practice page by checking radio button states, counting elements, and verifying header text content

Starting URL: https://www.letskodeit.com/practice

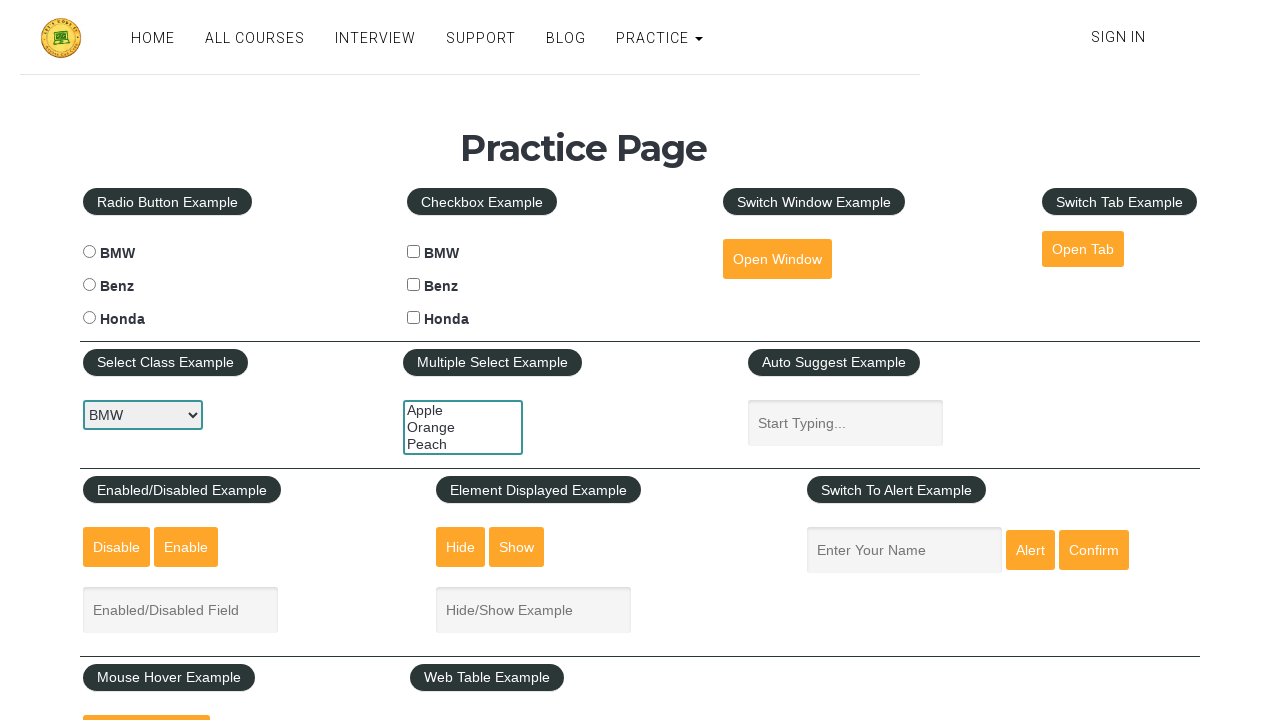

Located BMW radio button element
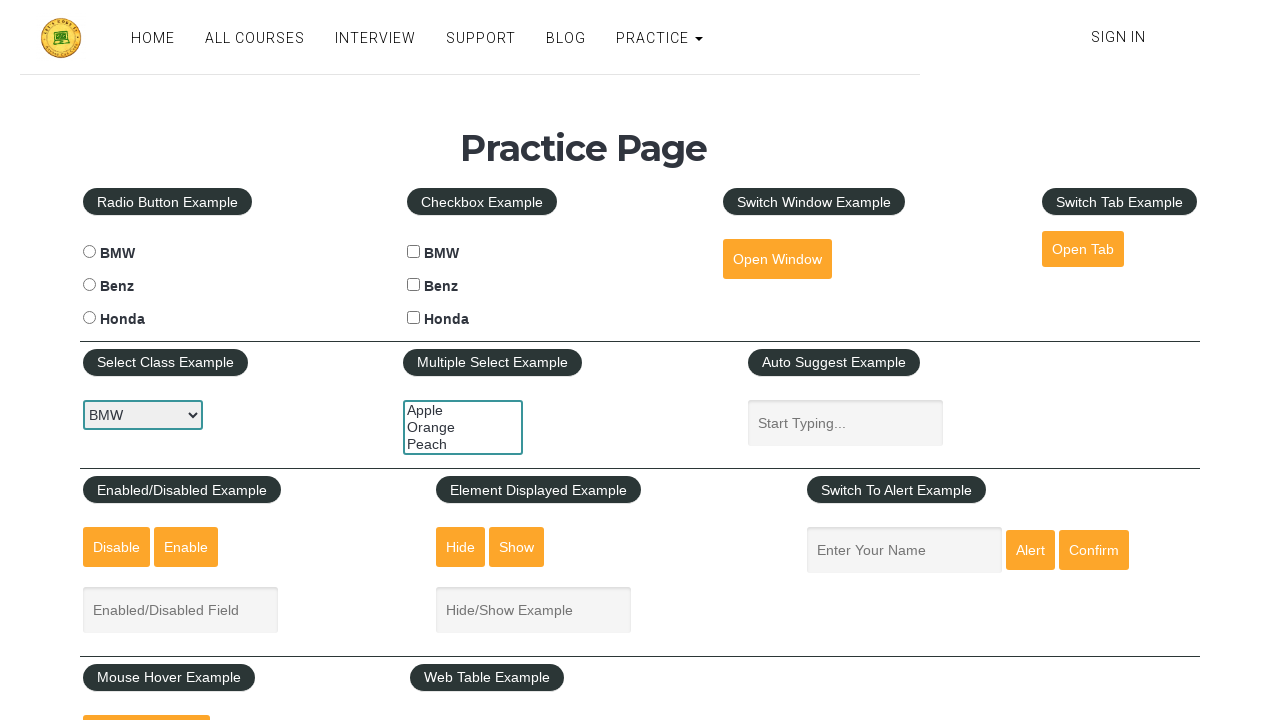

Retrieved initial BMW radio button checked status
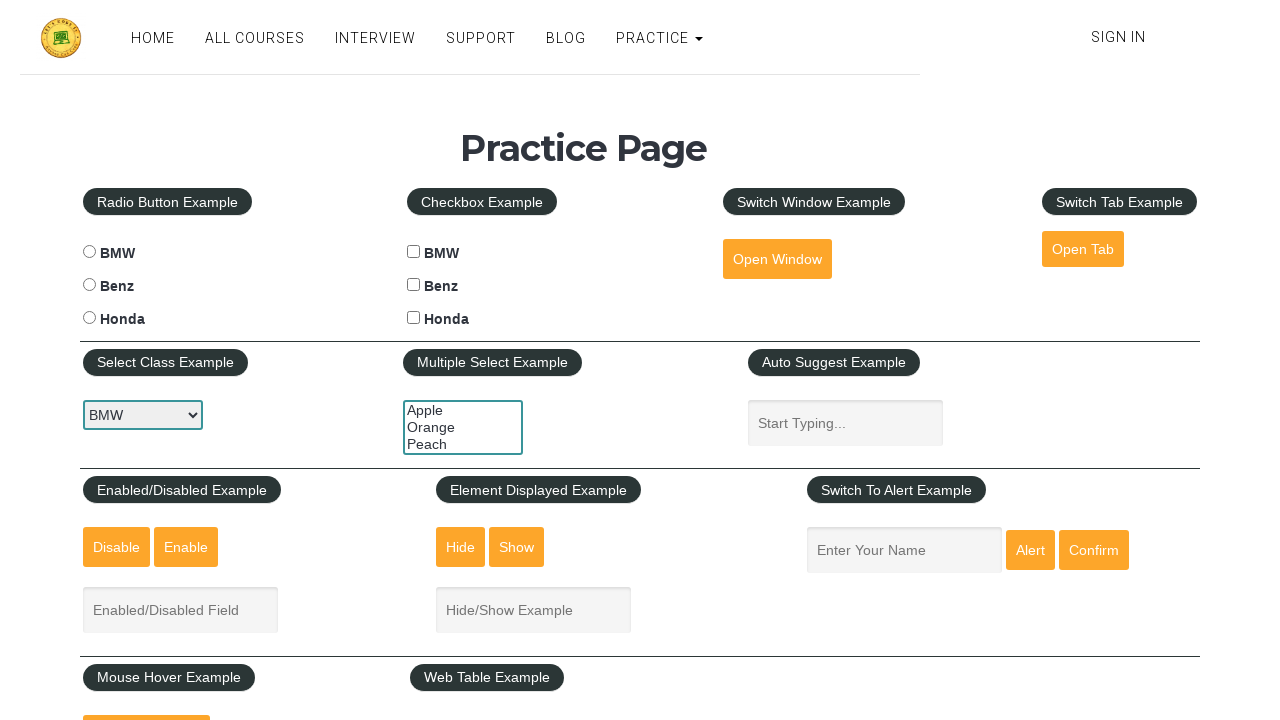

Asserted BMW radio button is unchecked initially
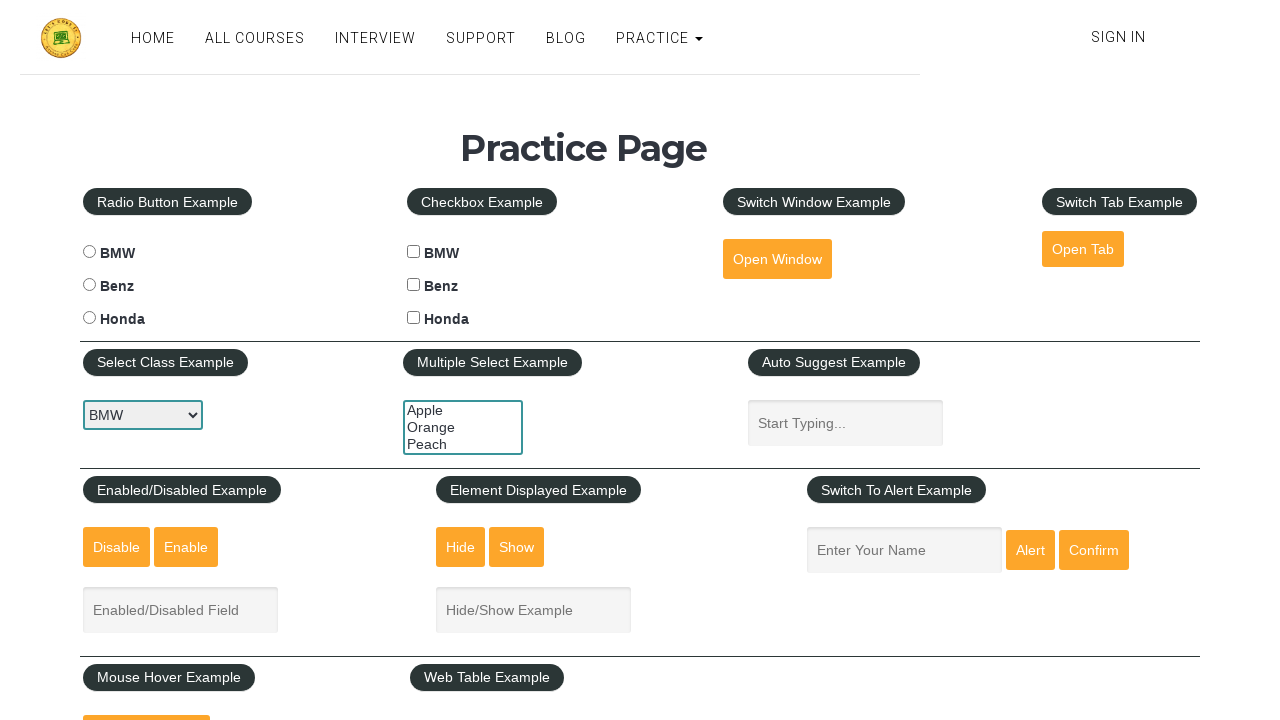

Checked the BMW radio button at (89, 252) on #bmwradio
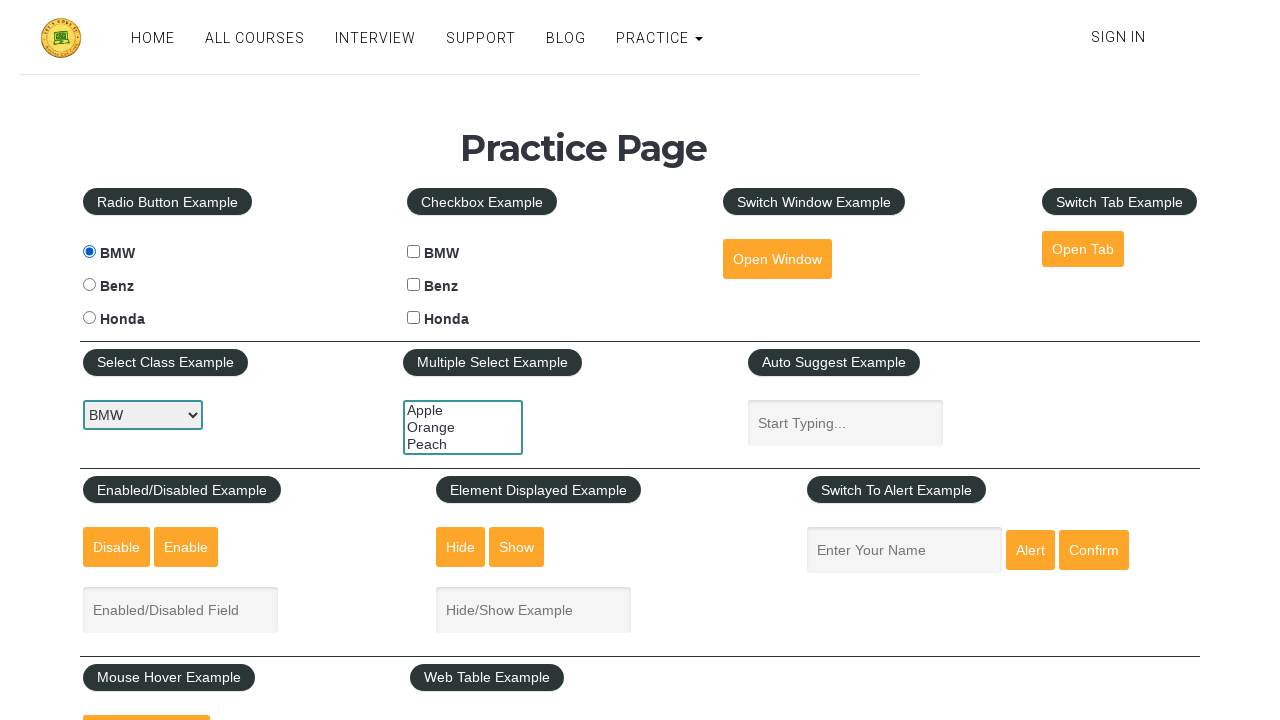

Retrieved BMW radio button checked status after checking
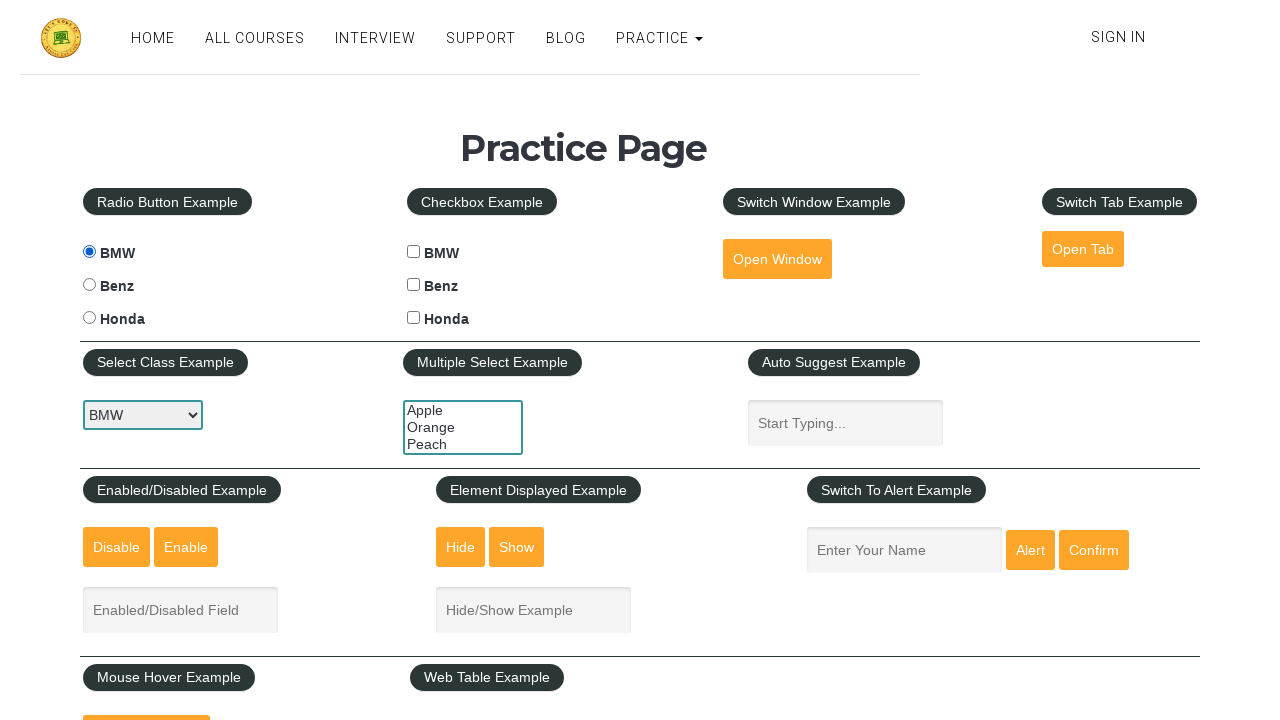

Asserted BMW radio button is now checked
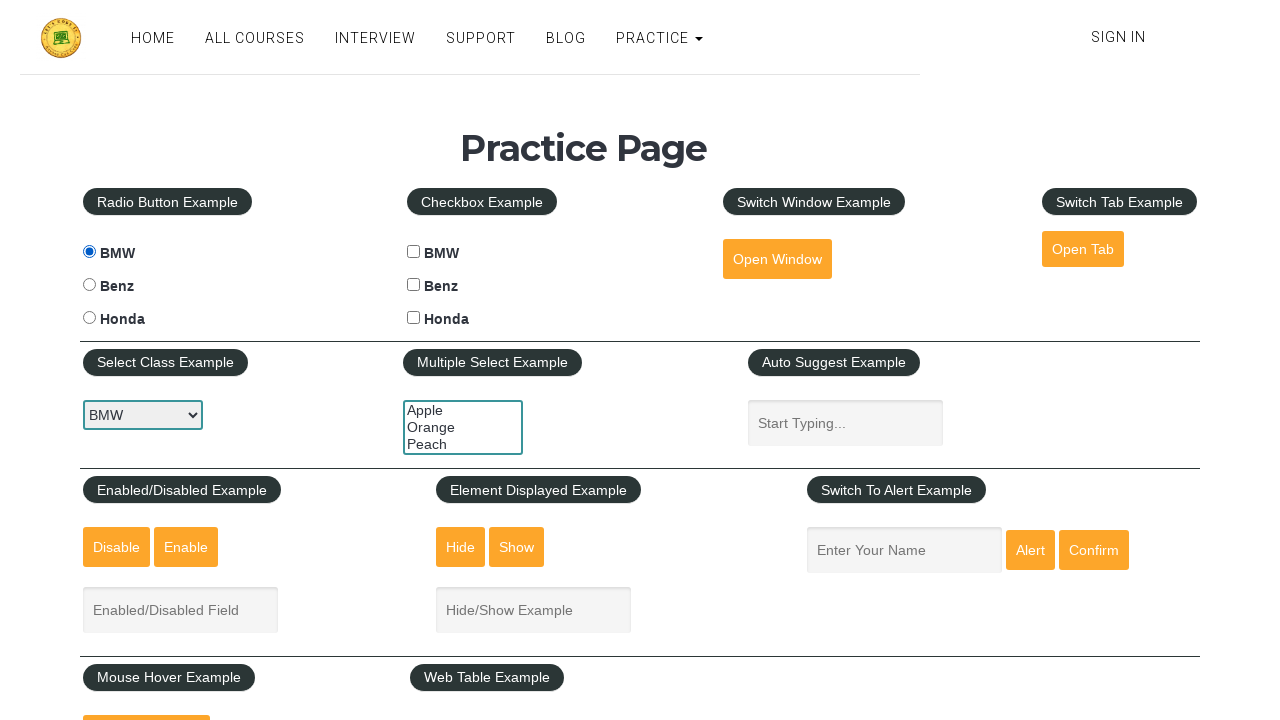

Located all radio button elements on page
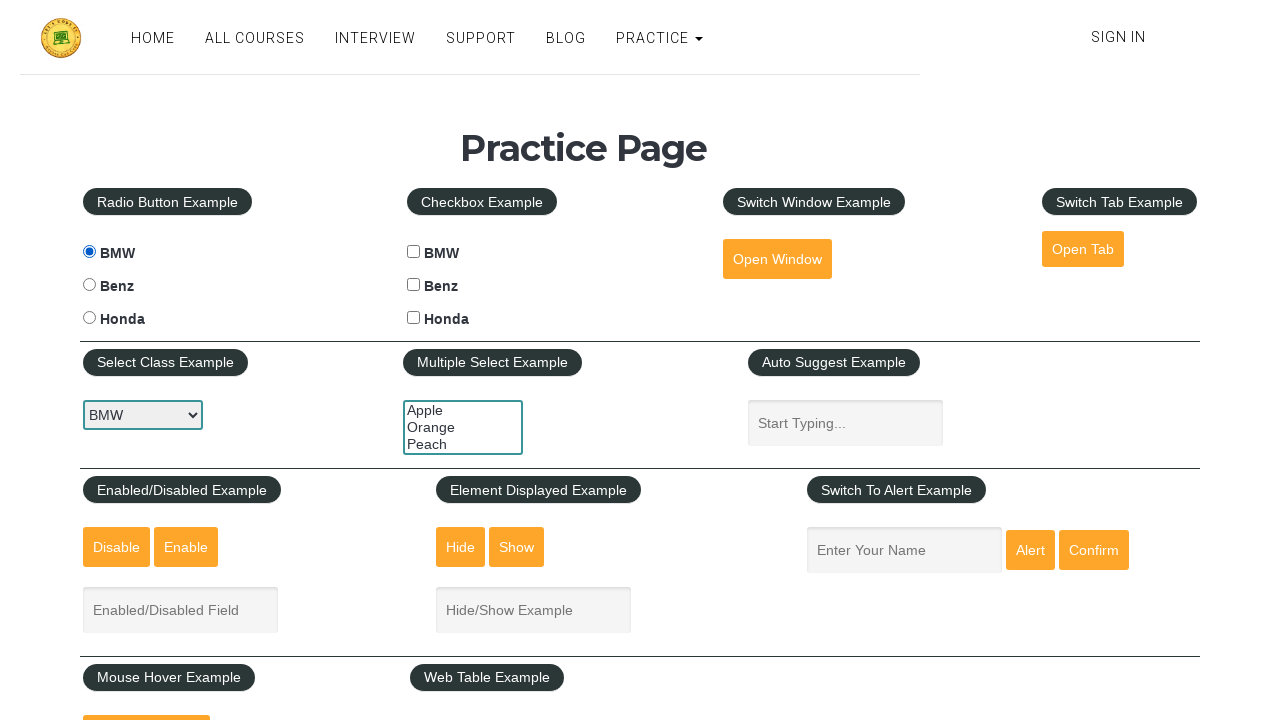

Counted radio buttons on page
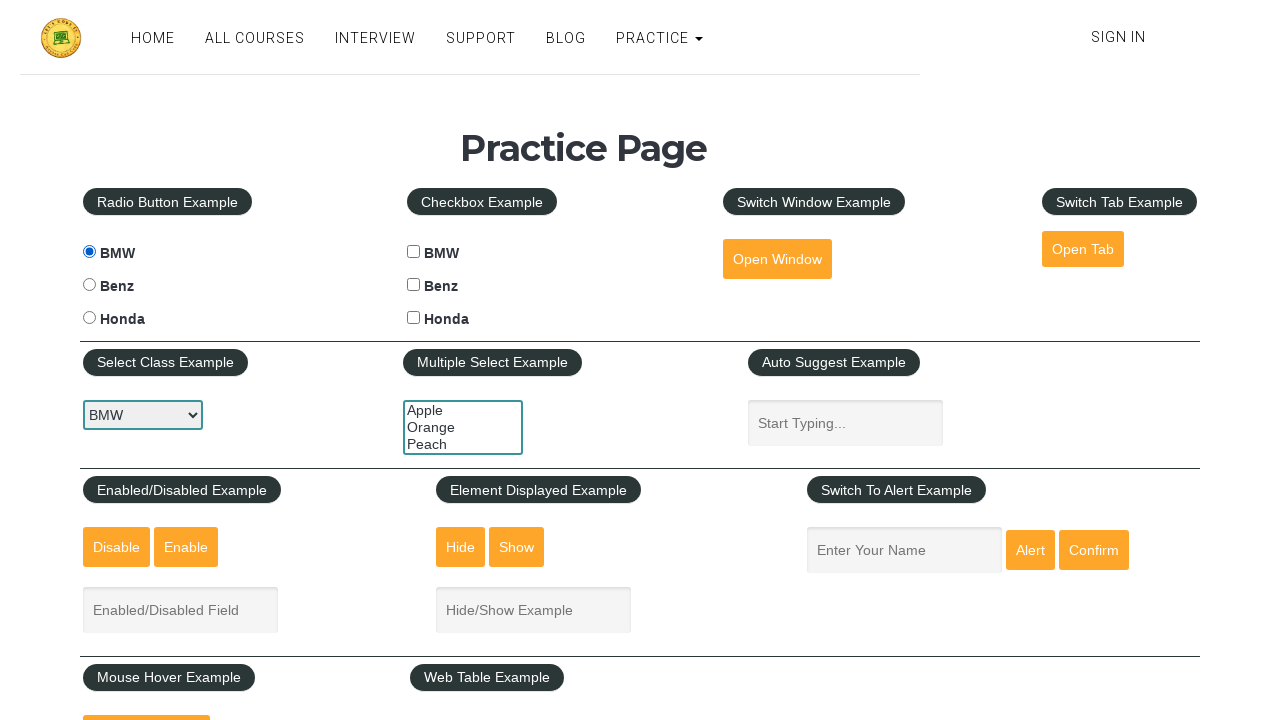

Asserted radio buttons count is greater than 0
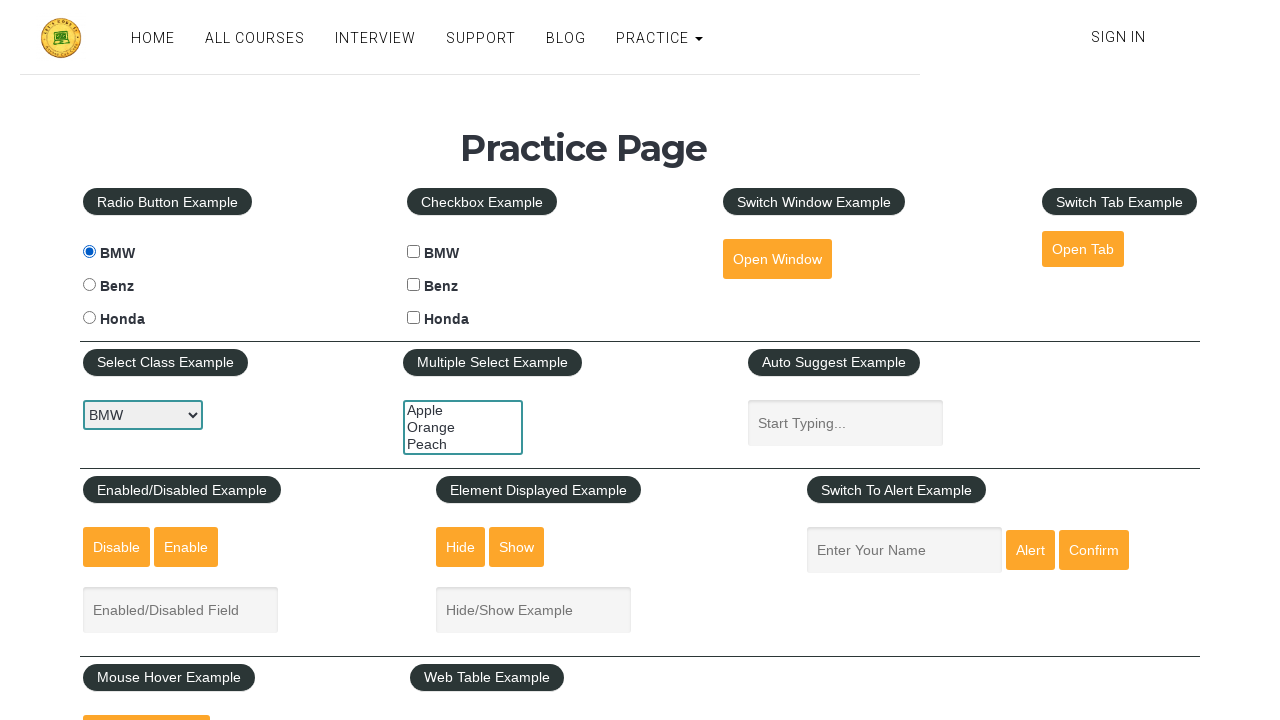

Asserted radio buttons count is less than 10
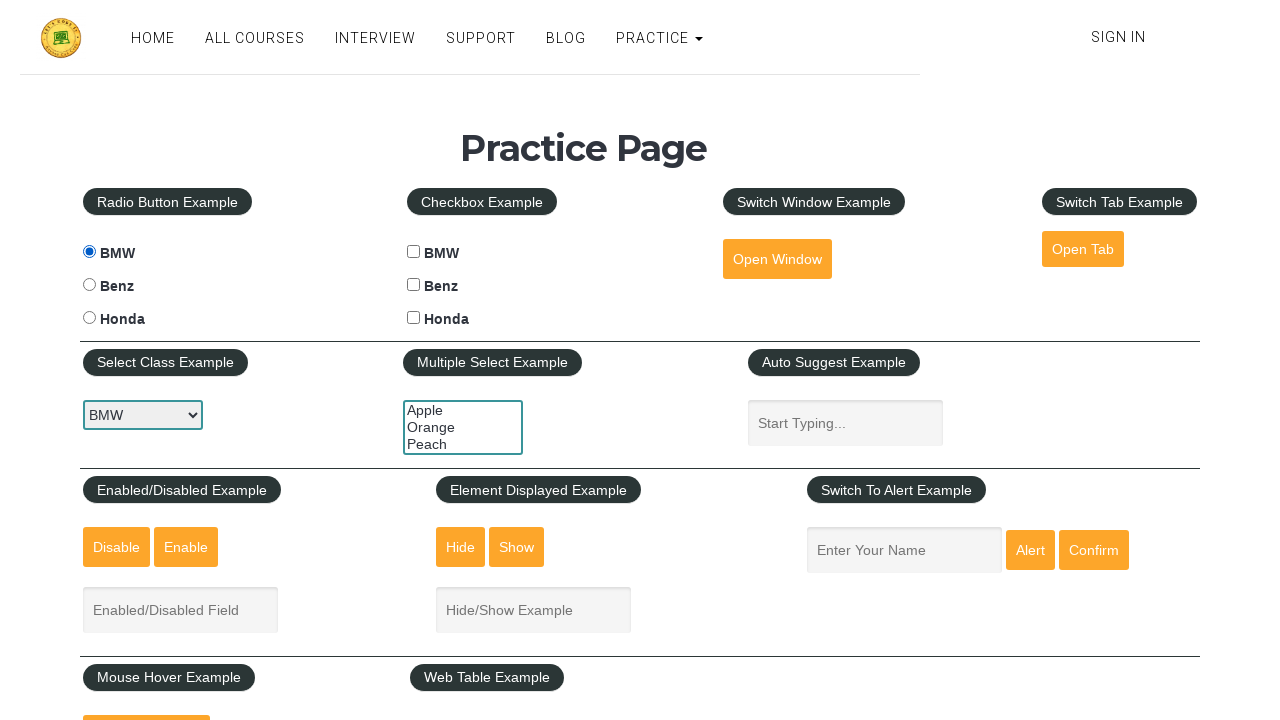

Asserted radio buttons count is greater than or equal to 3
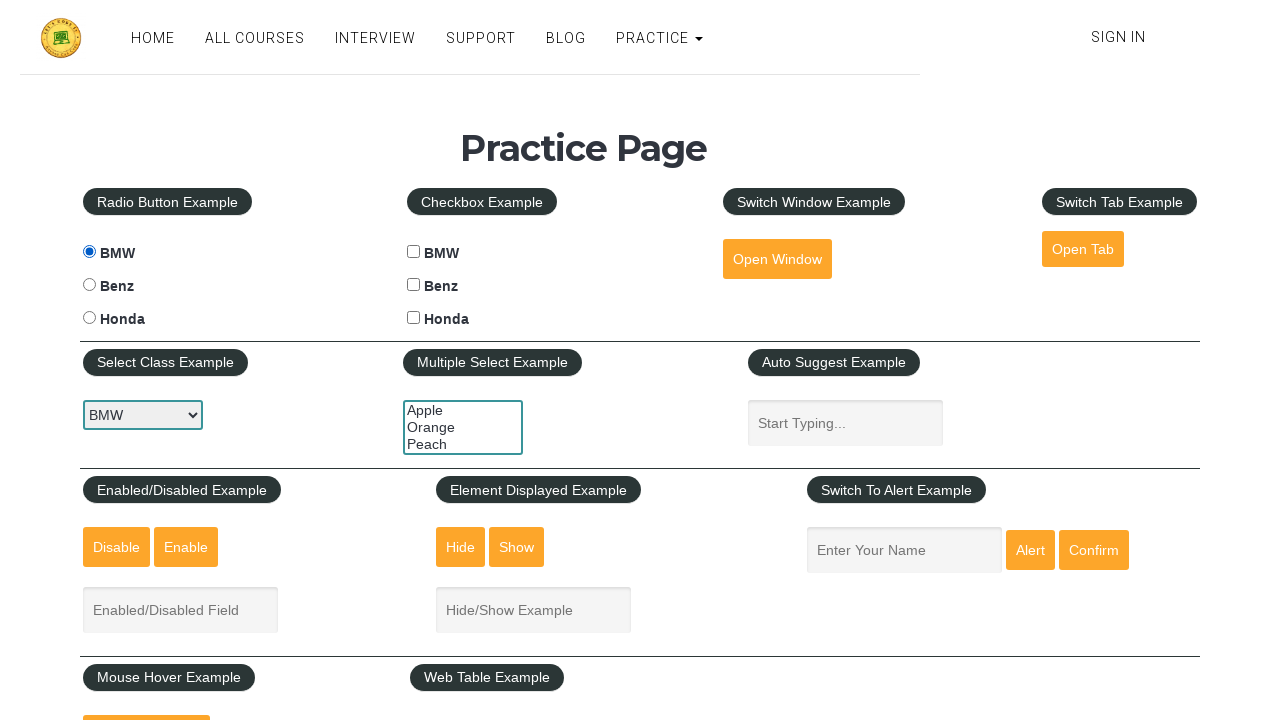

Asserted radio buttons count is less than or equal to 3
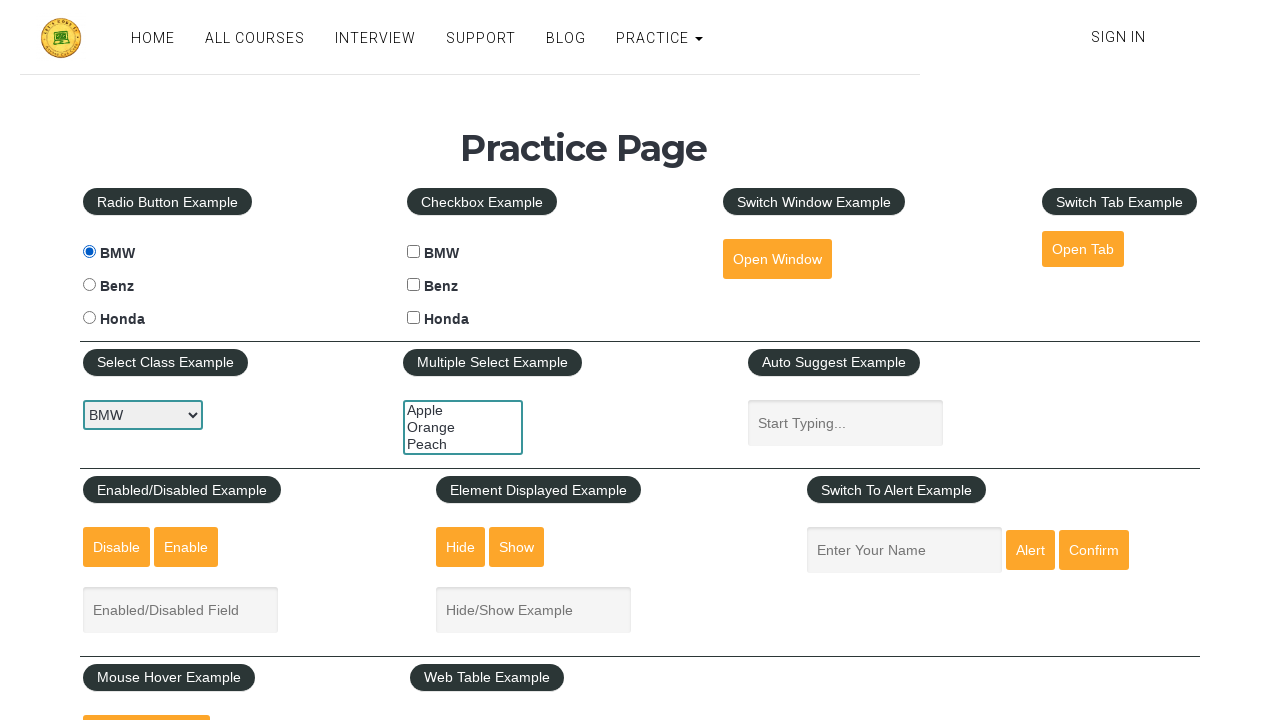

Retrieved header text content from page
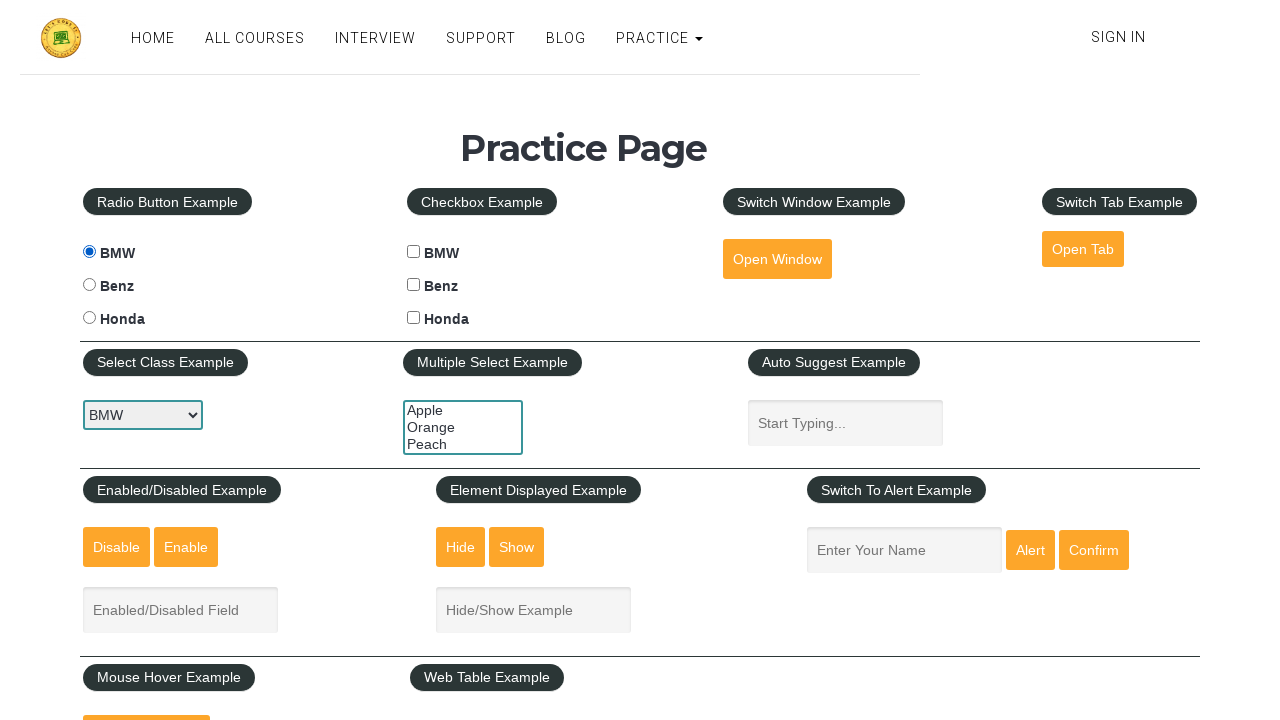

Asserted header contains 'Practice' text
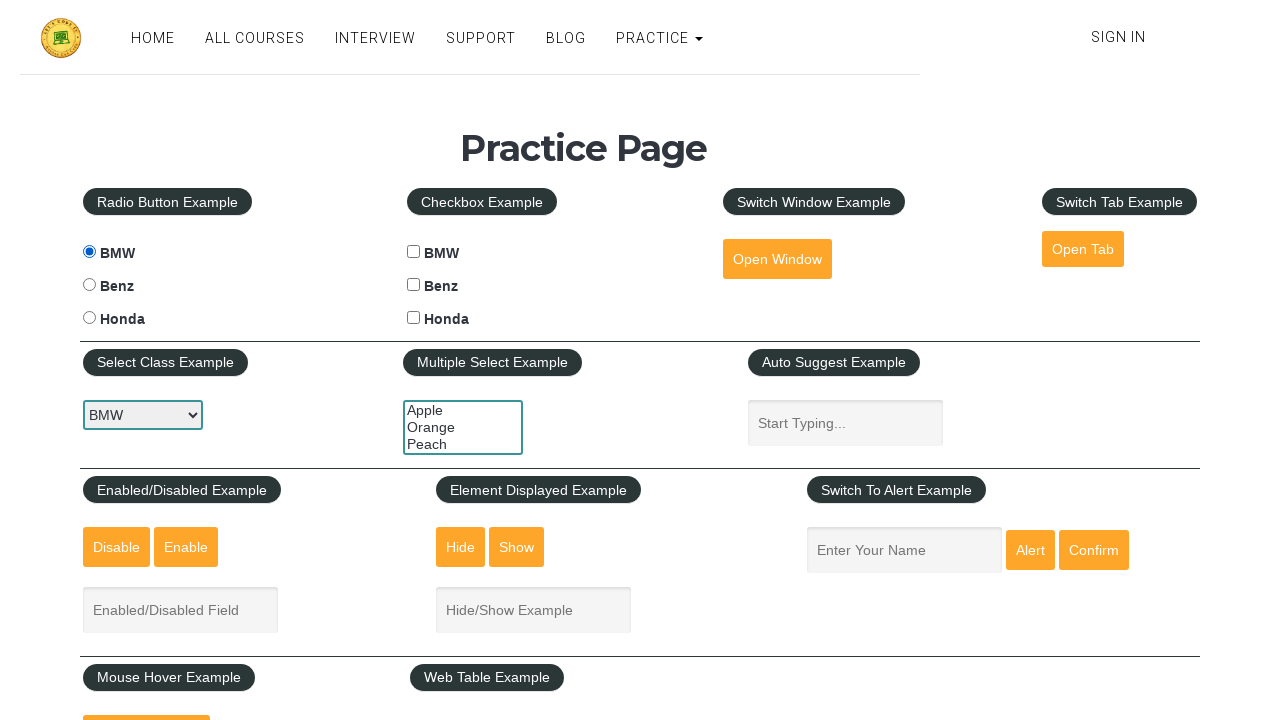

Asserted header text equals 'Practice Page'
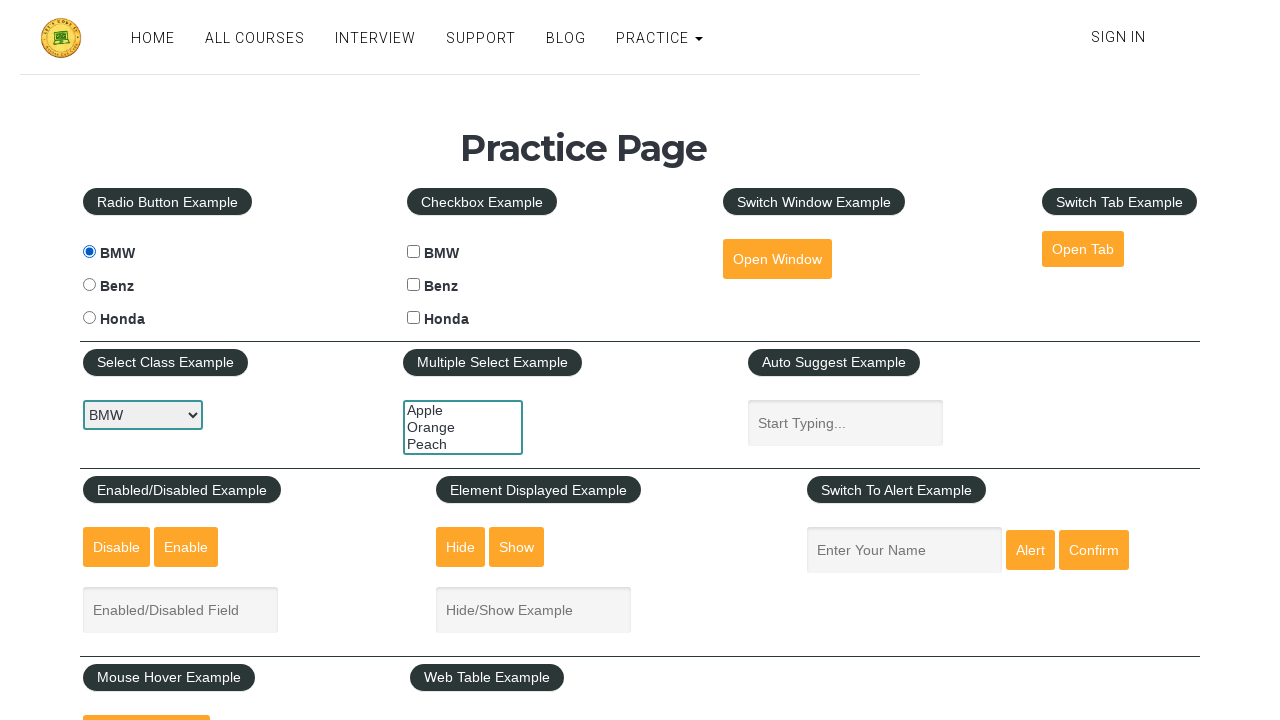

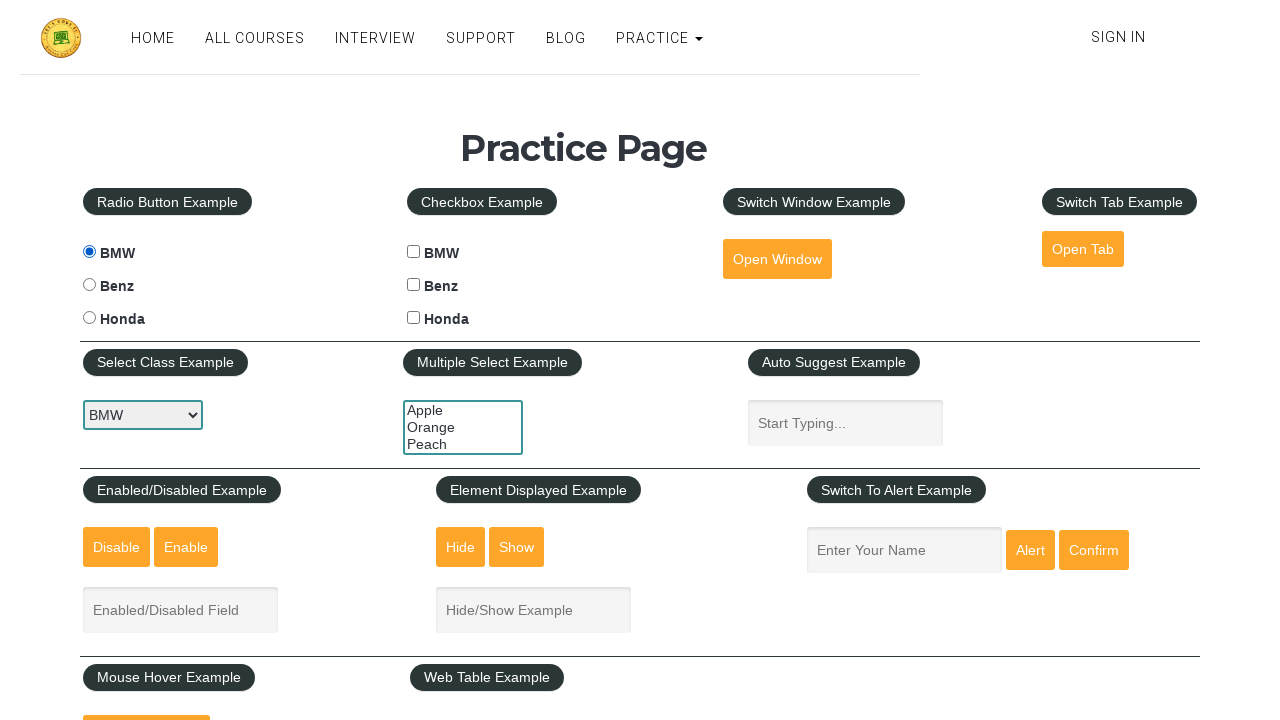